Demonstrates basic page information retrieval and multi-window handling by navigating to OrangeHRM demo page and clicking a link that opens a new browser window.

Starting URL: https://opensource-demo.orangehrmlive.com/web/index.php/auth/login

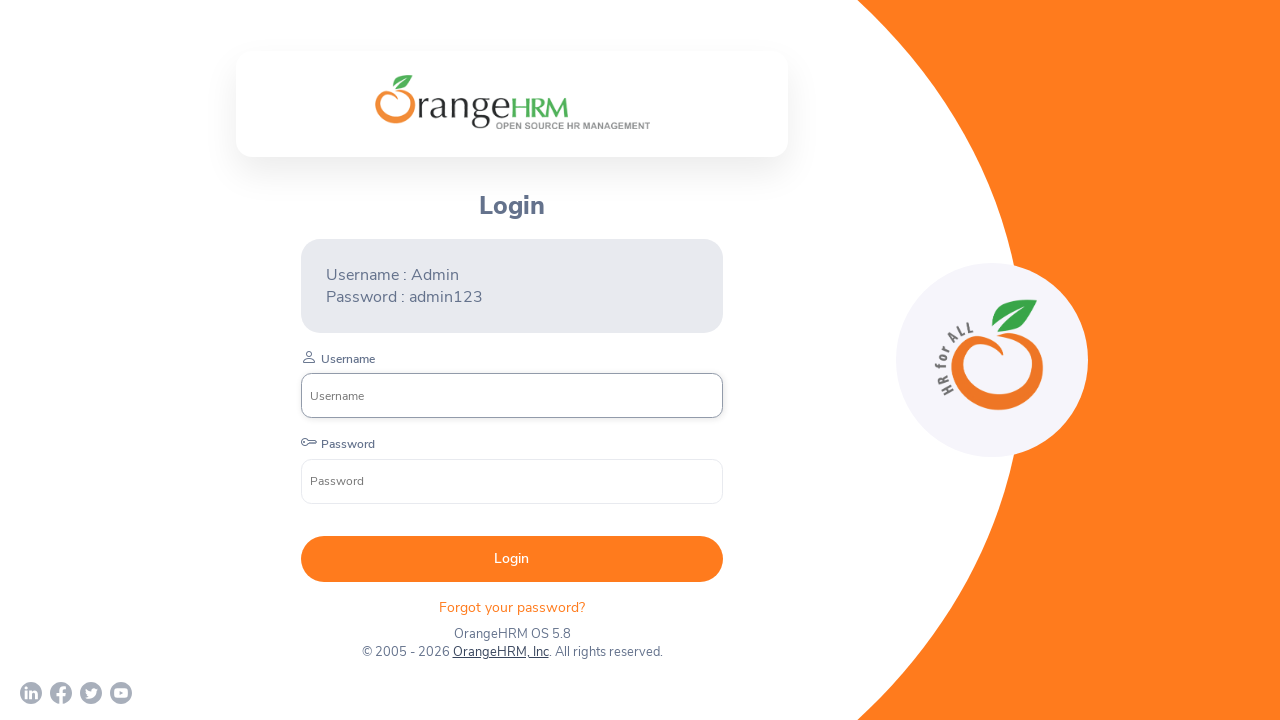

Waited for page to load with networkidle state
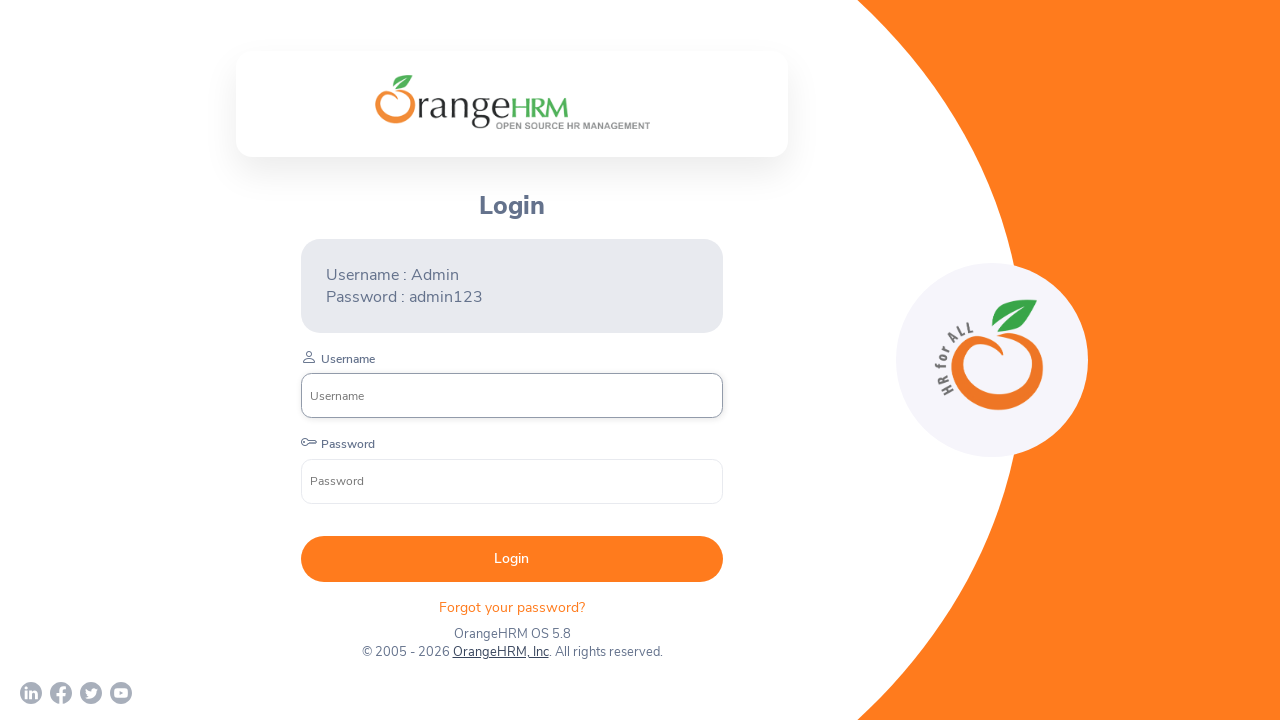

Retrieved page title: OrangeHRM
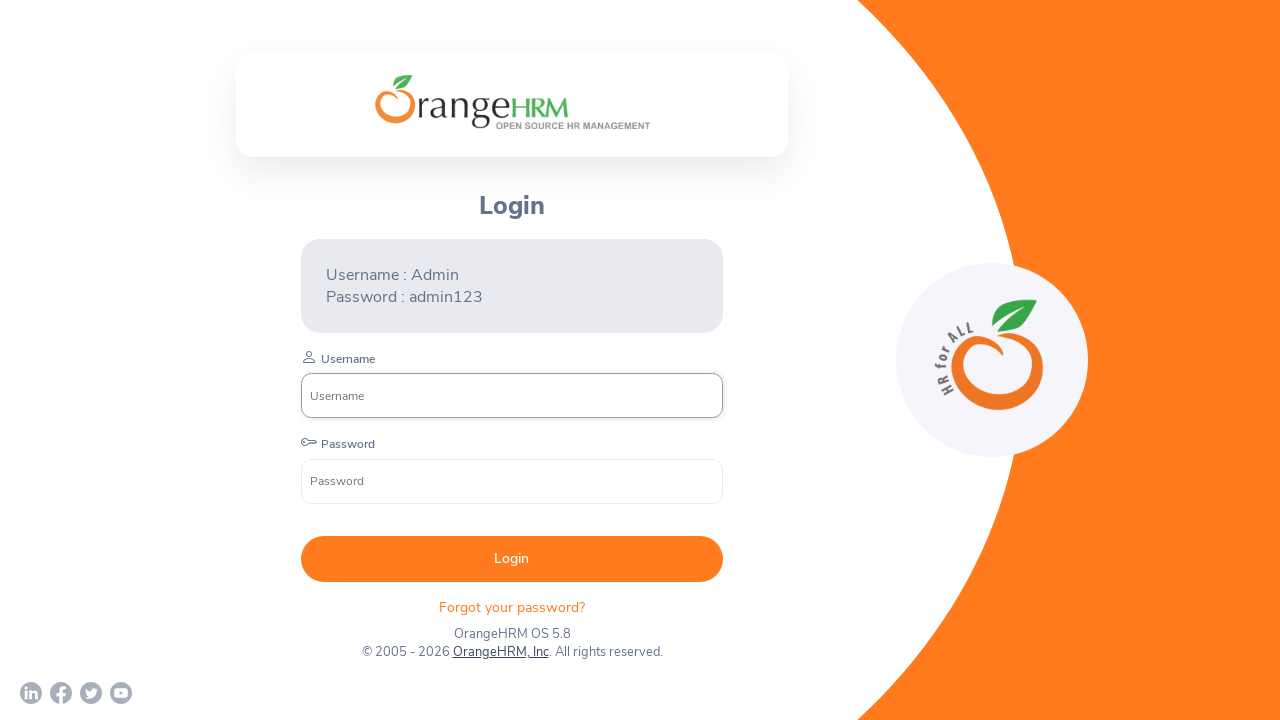

Retrieved current URL: https://opensource-demo.orangehrmlive.com/web/index.php/auth/login
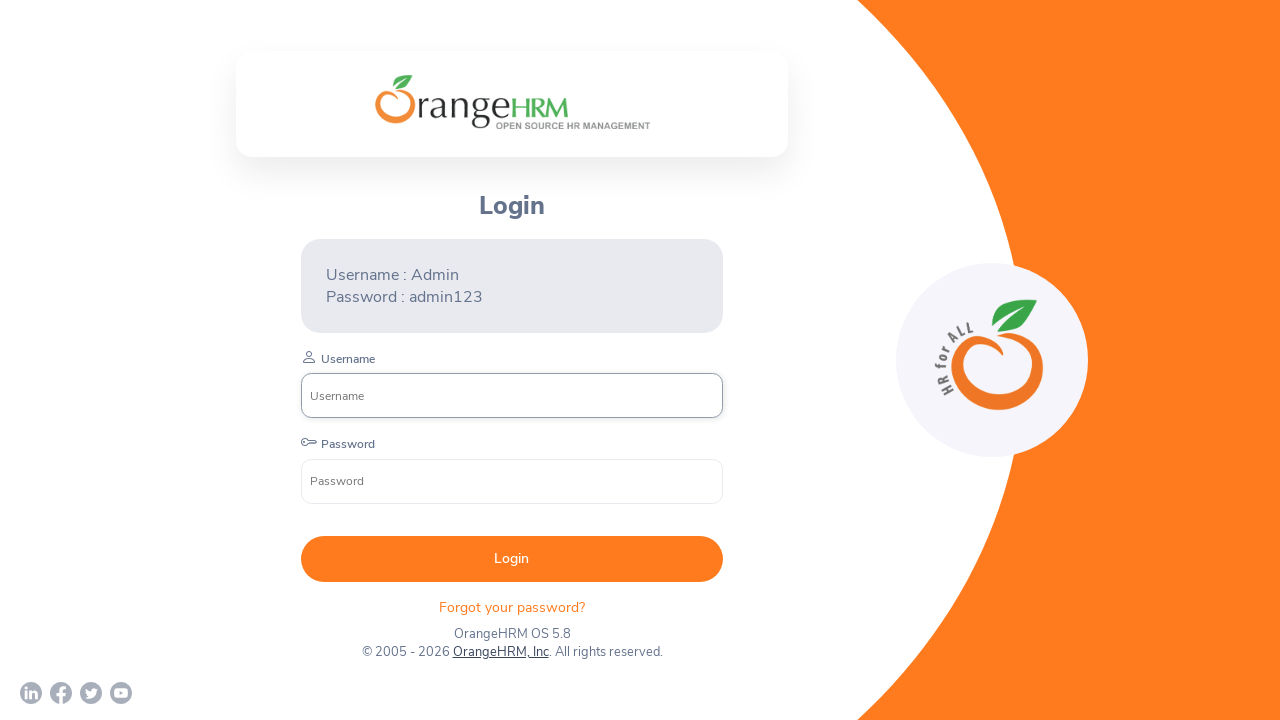

Clicked OrangeHRM, Inc link to open new browser window at (500, 652) on text=OrangeHRM, Inc
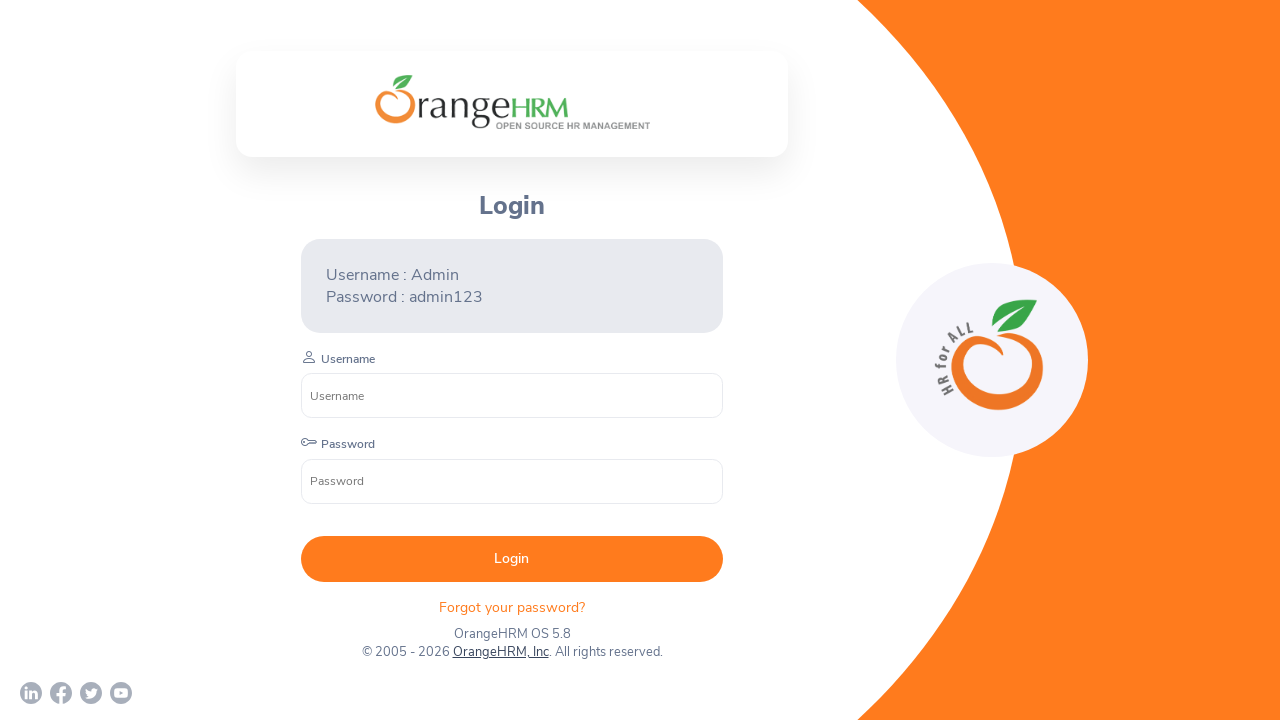

New browser window opened and captured
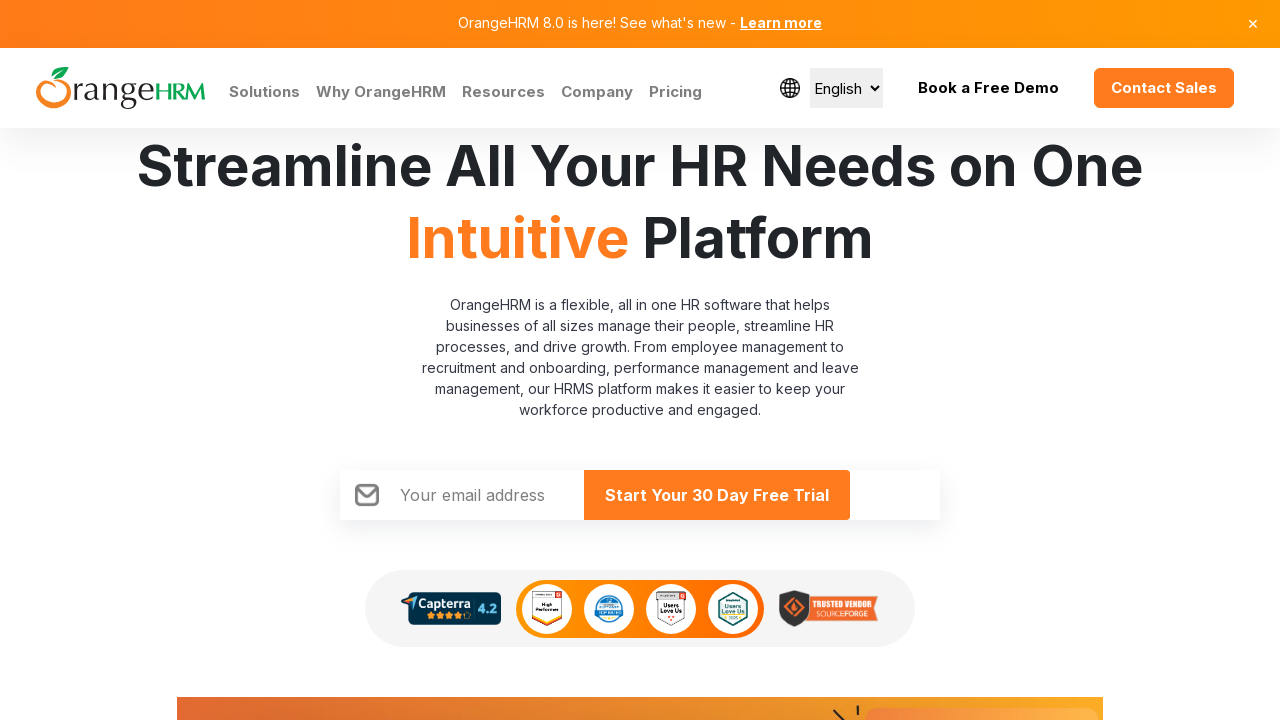

Retrieved all open pages: 2 pages found
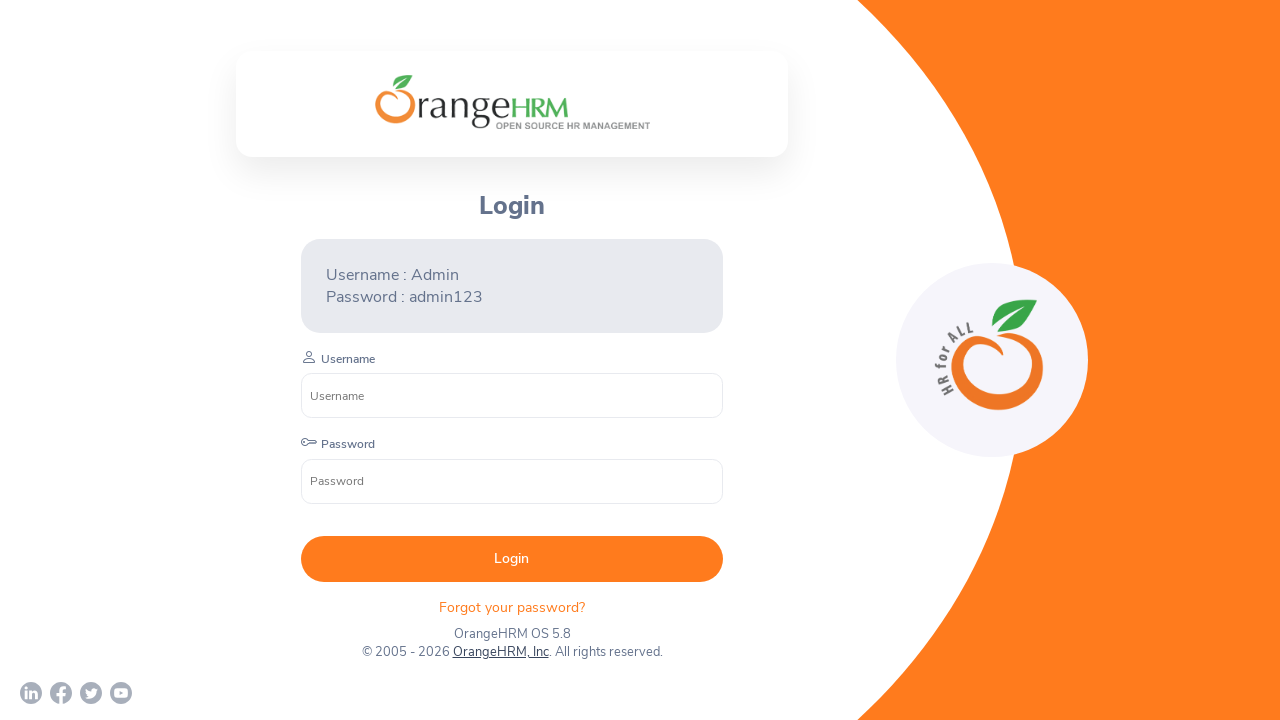

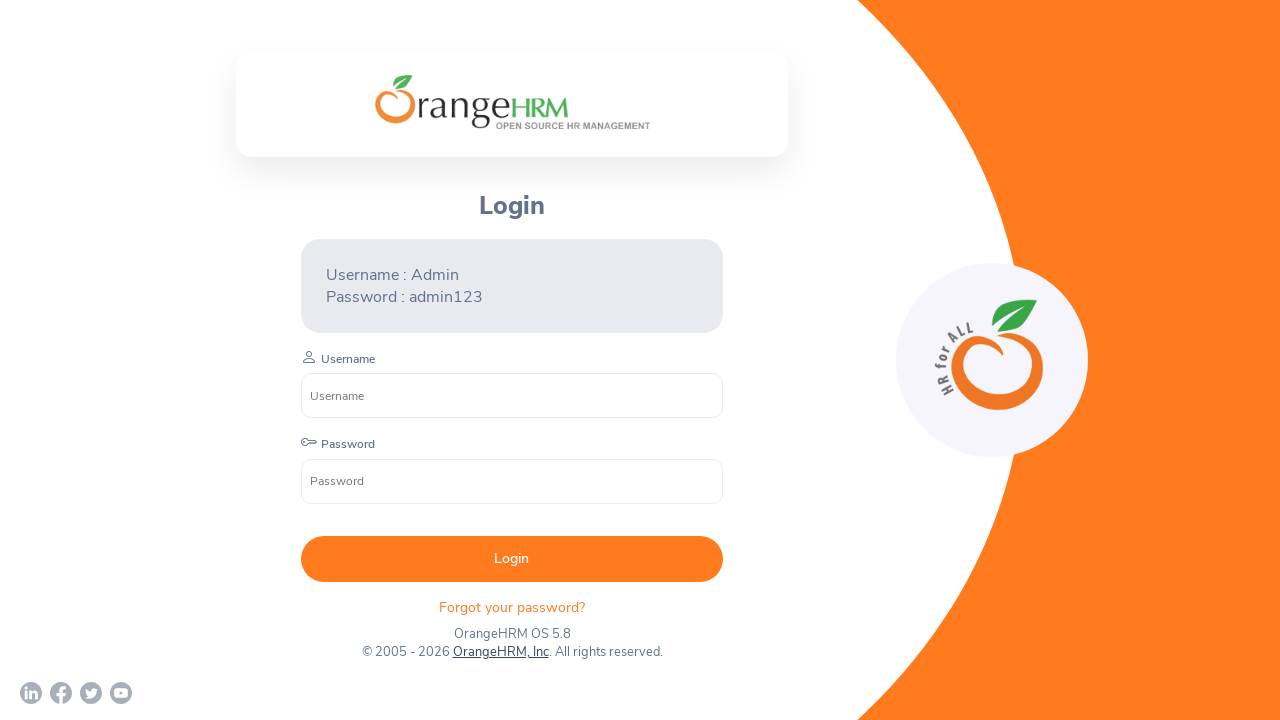